Clicks the danger button on the buttons test page

Starting URL: https://formy-project.herokuapp.com/buttons

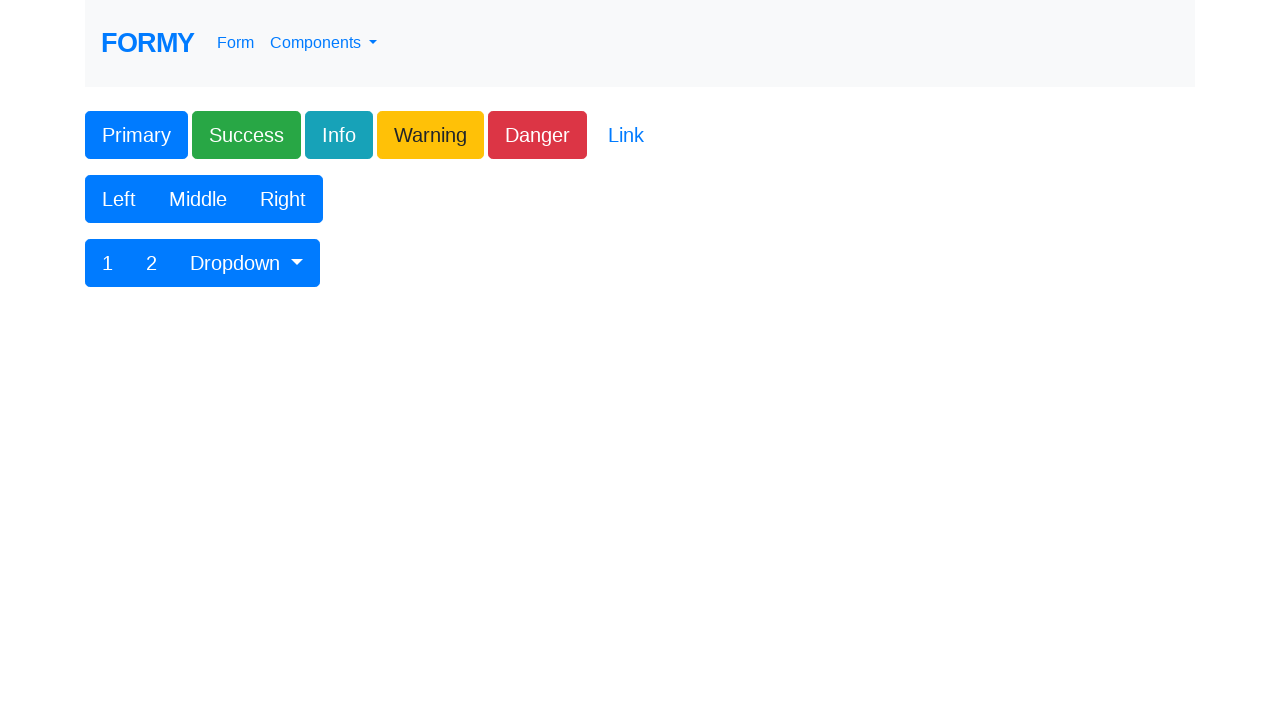

Navigated to buttons test page
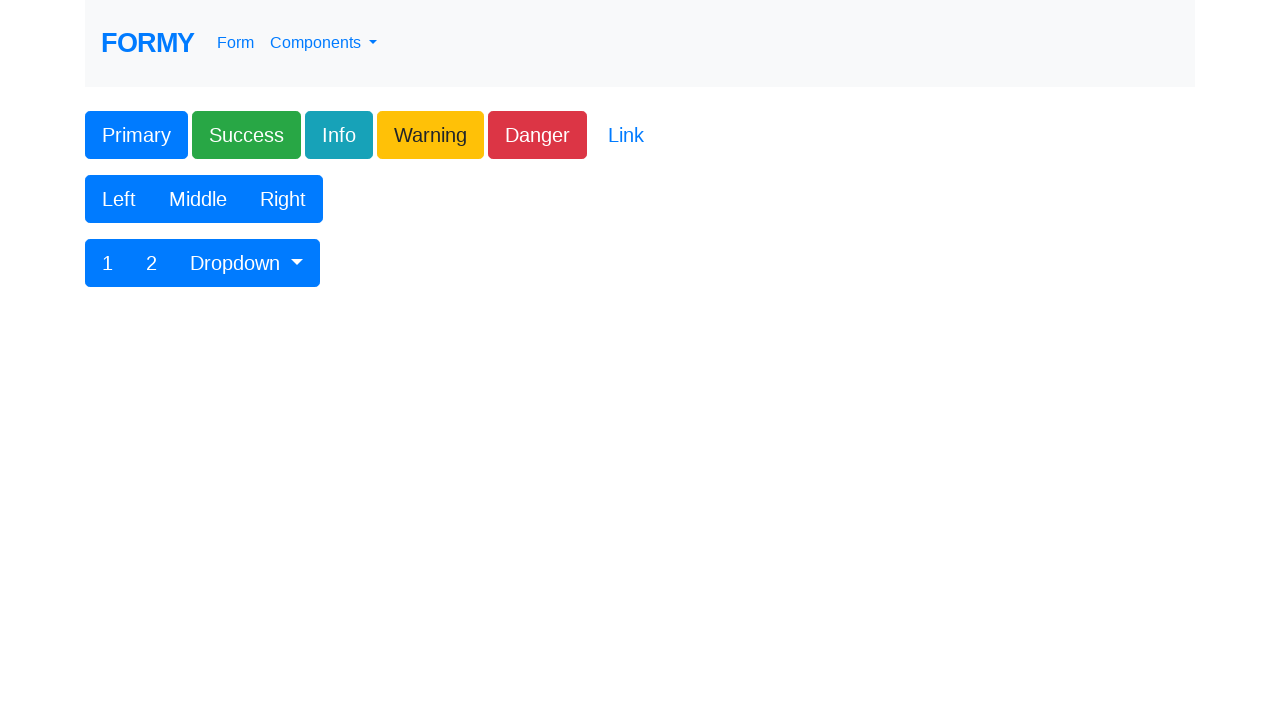

Clicked the danger button at (538, 135) on xpath=//form//button[@class='btn btn-lg btn-danger']
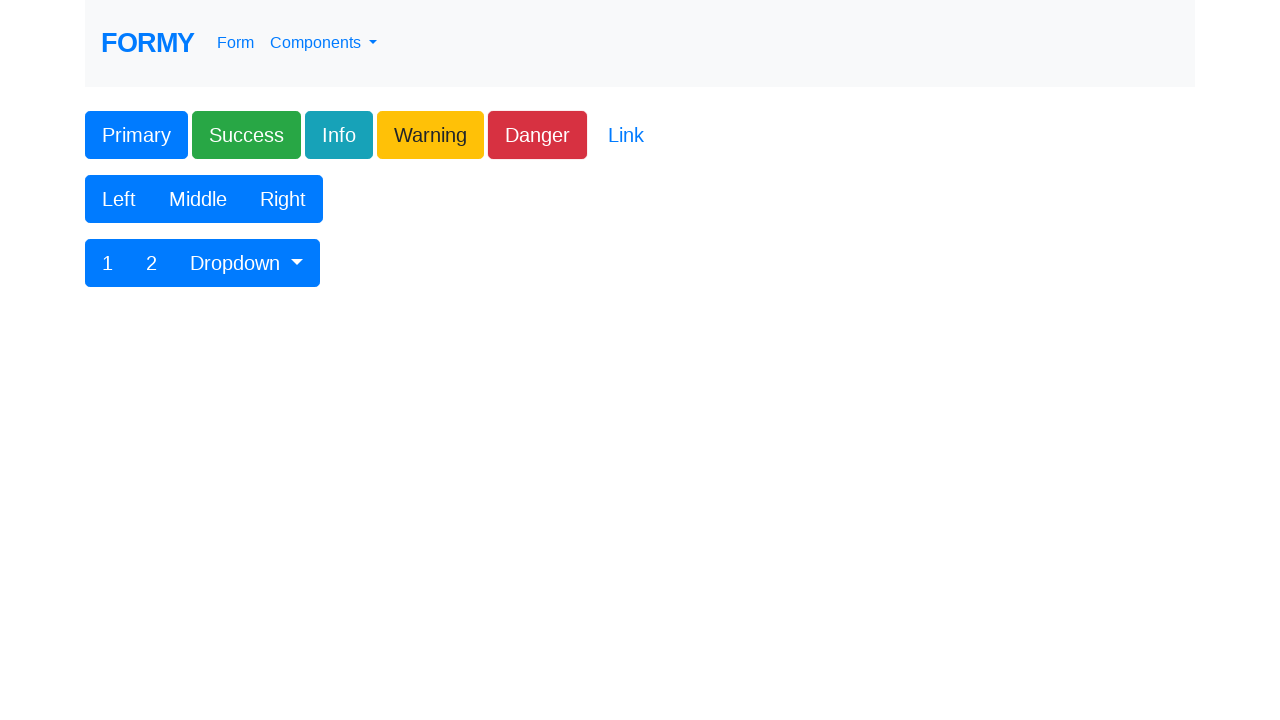

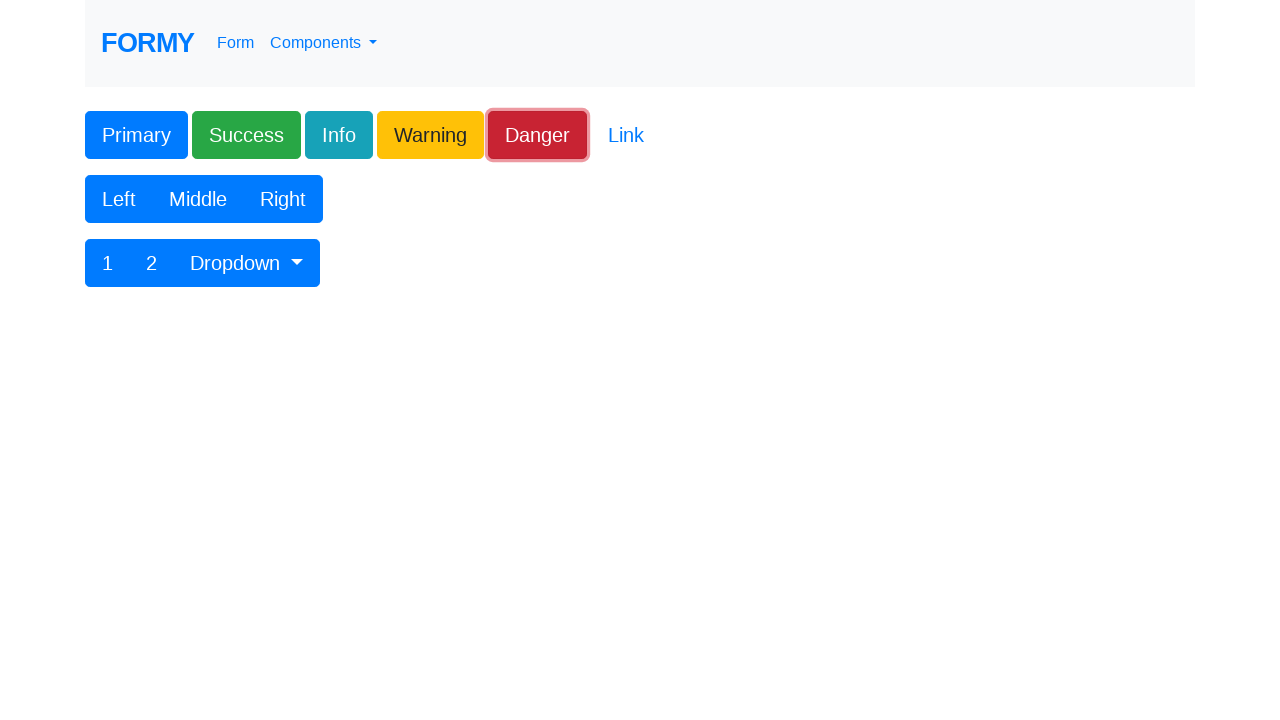